Tests the return functionality by renting cat ID 2, then returning it and verifying the cat is restored and success message is shown

Starting URL: https://cs1632.appspot.com/

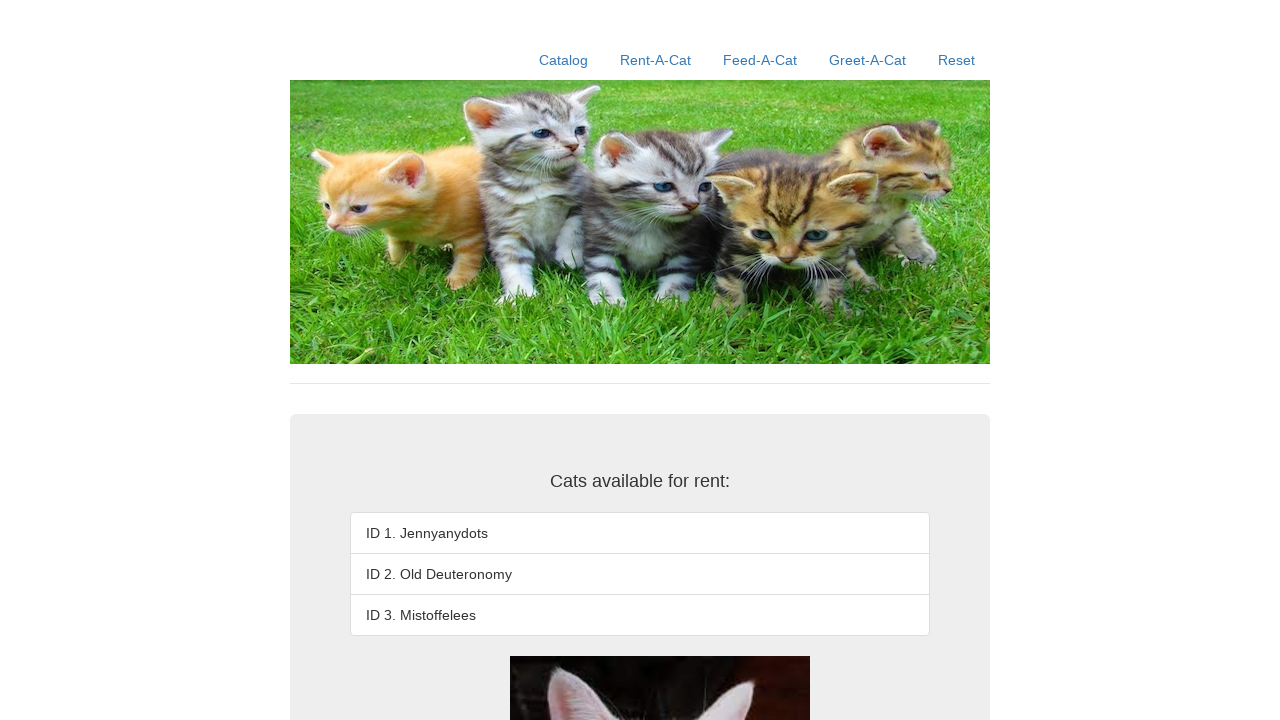

Clicked Reset link at (956, 60) on a:text('Reset')
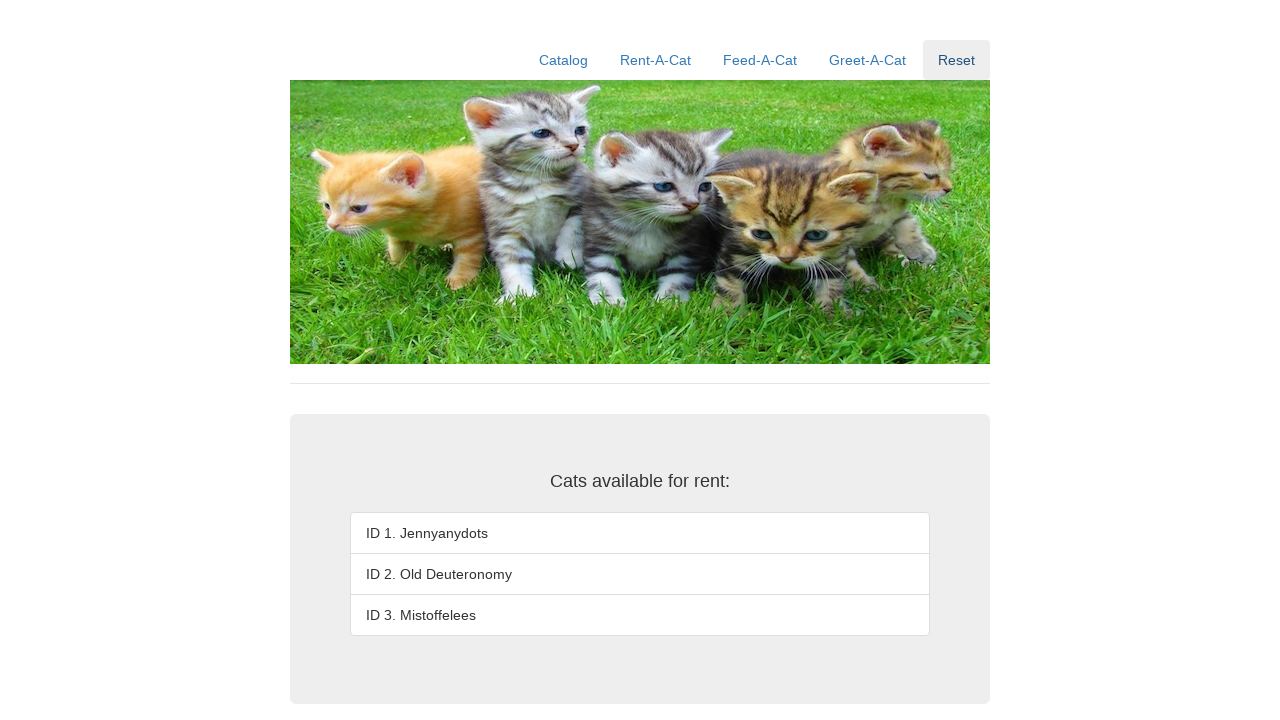

Clicked Rent-A-Cat link at (656, 60) on a:text('Rent-A-Cat')
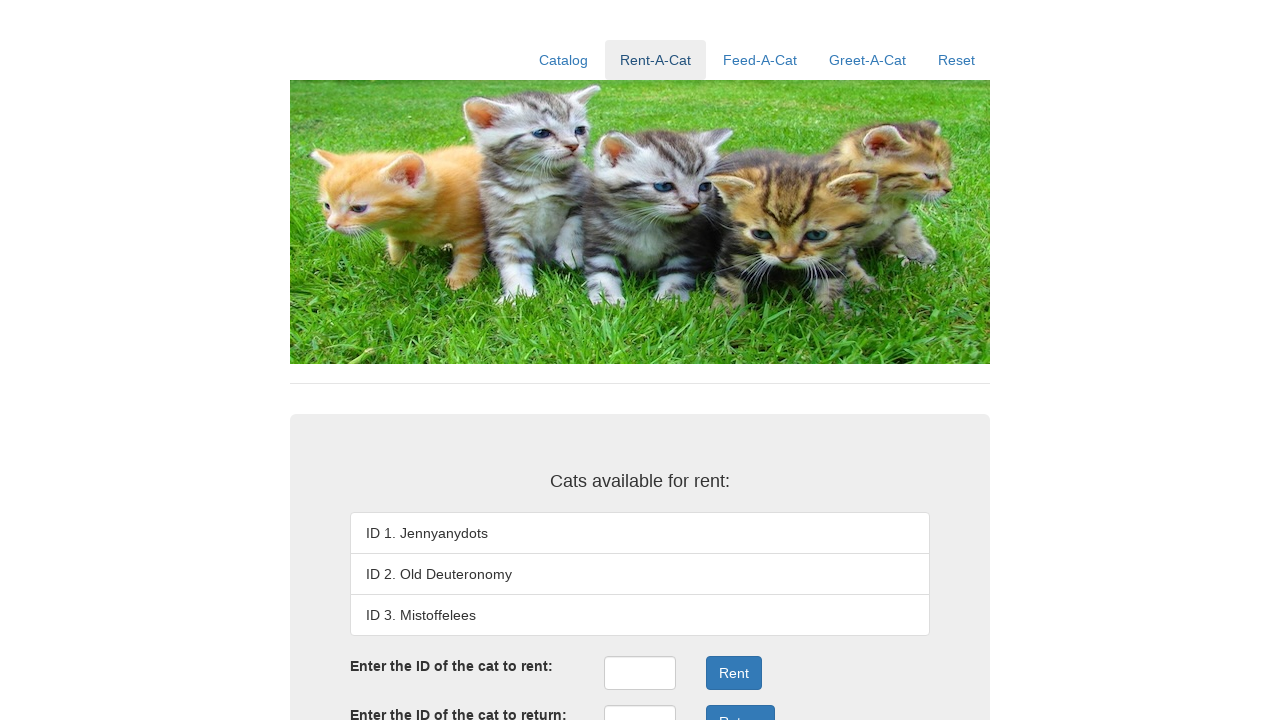

Clicked rent ID input field at (640, 673) on #rentID
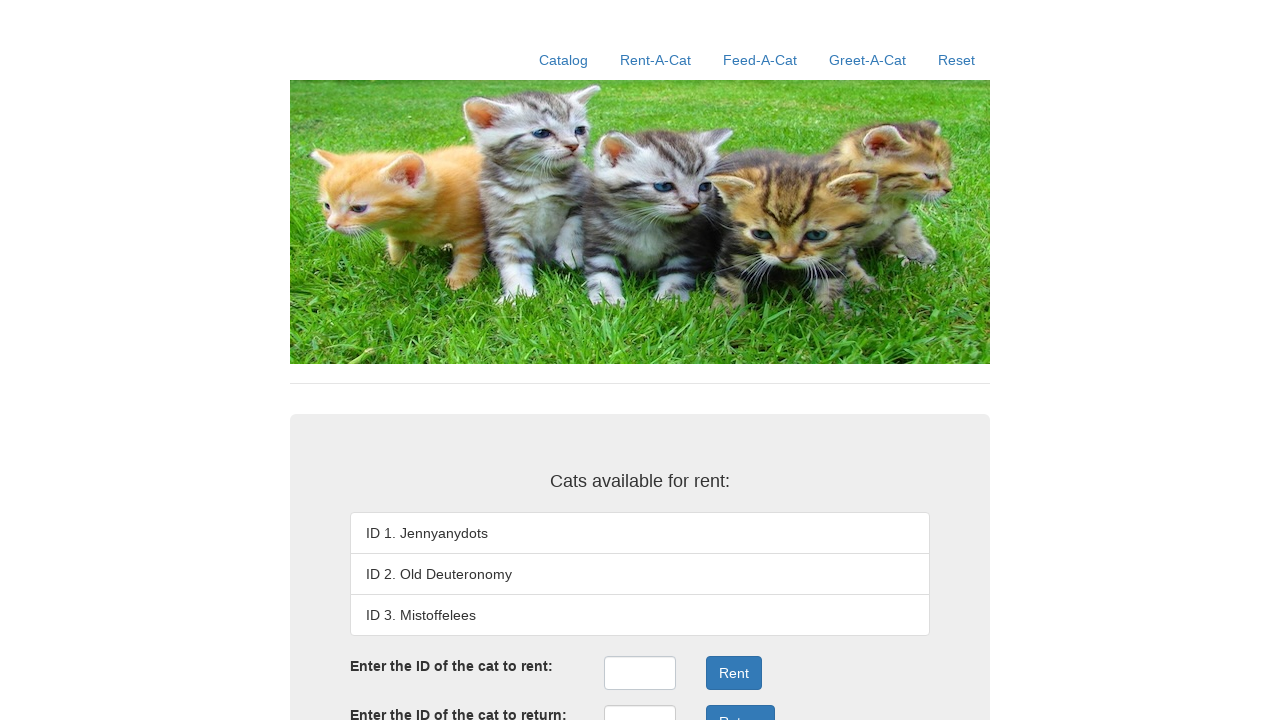

Filled rent ID field with '2' on #rentID
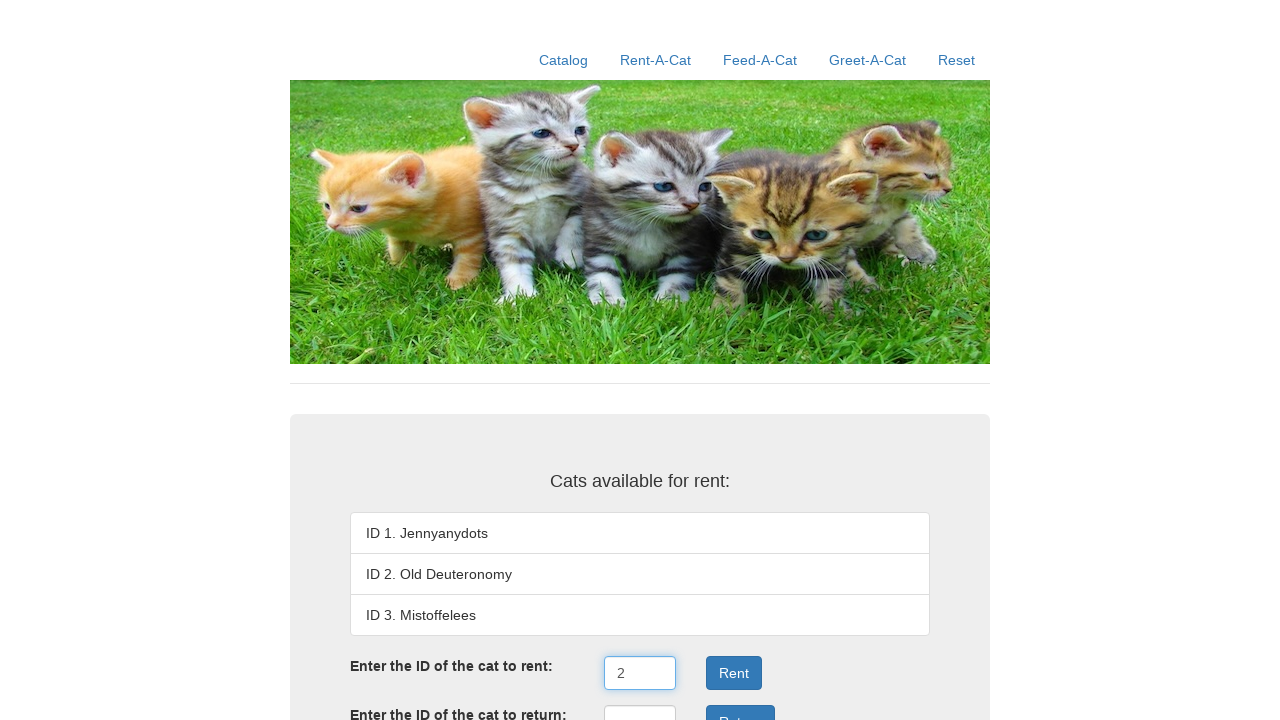

Clicked rent submit button at (734, 673) on .form-group:nth-child(3) .btn
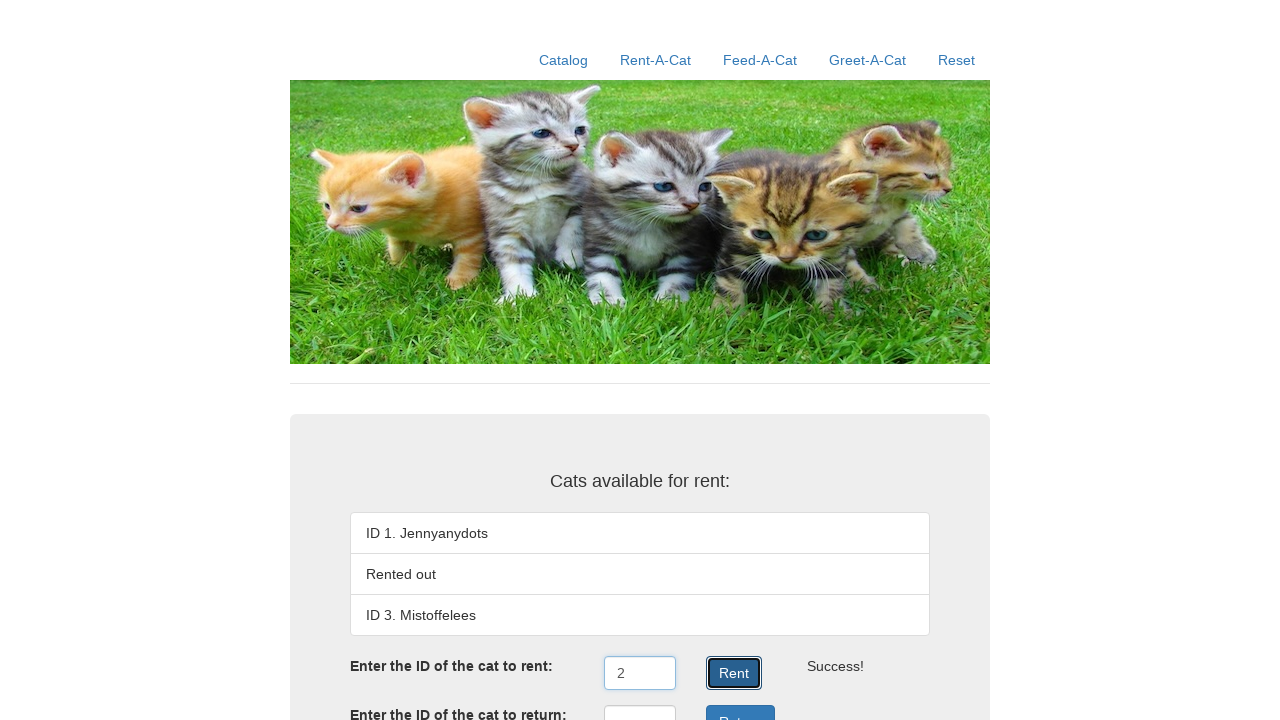

Clicked return ID input field at (640, 703) on #returnID
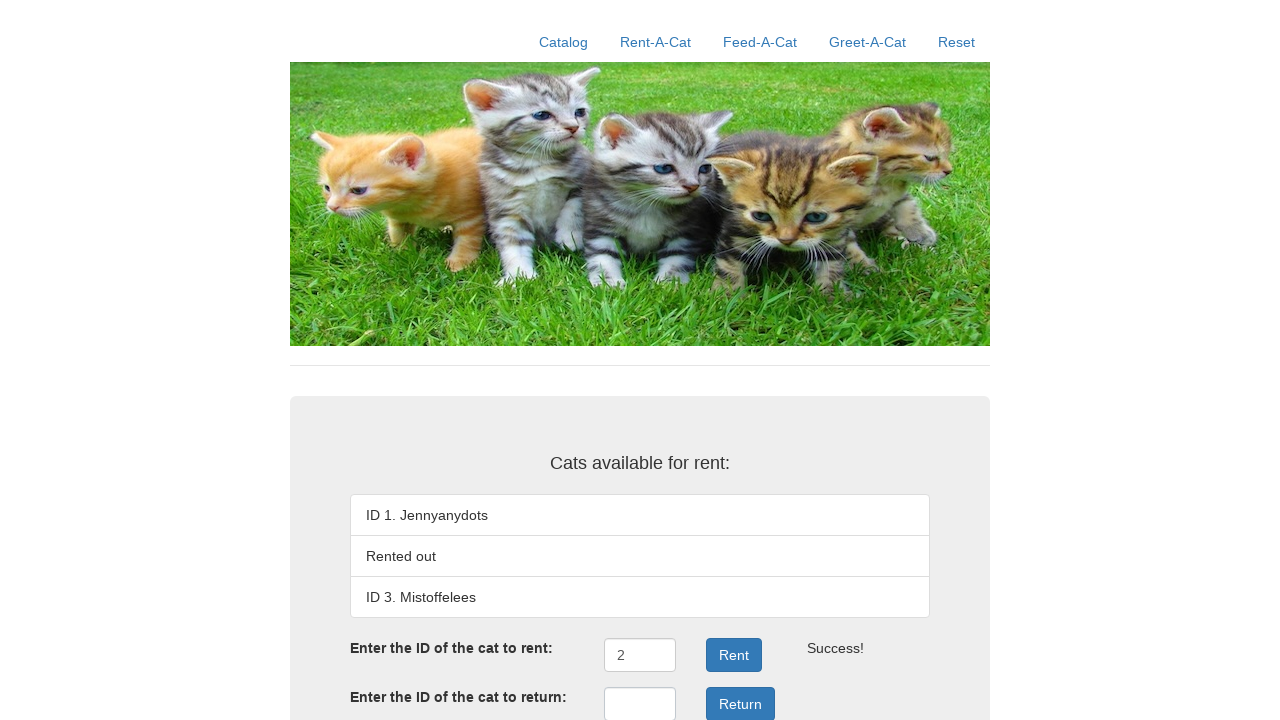

Filled return ID field with '2' on #returnID
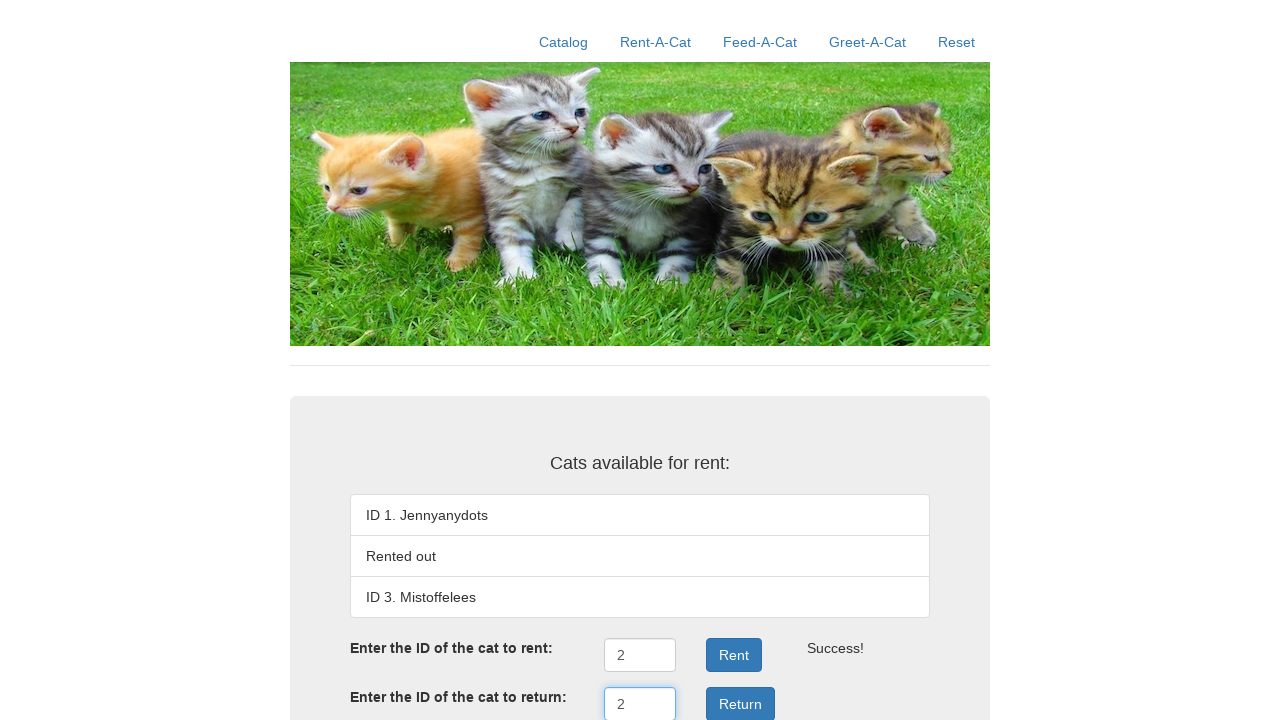

Clicked return submit button at (740, 703) on .form-group:nth-child(4) .btn
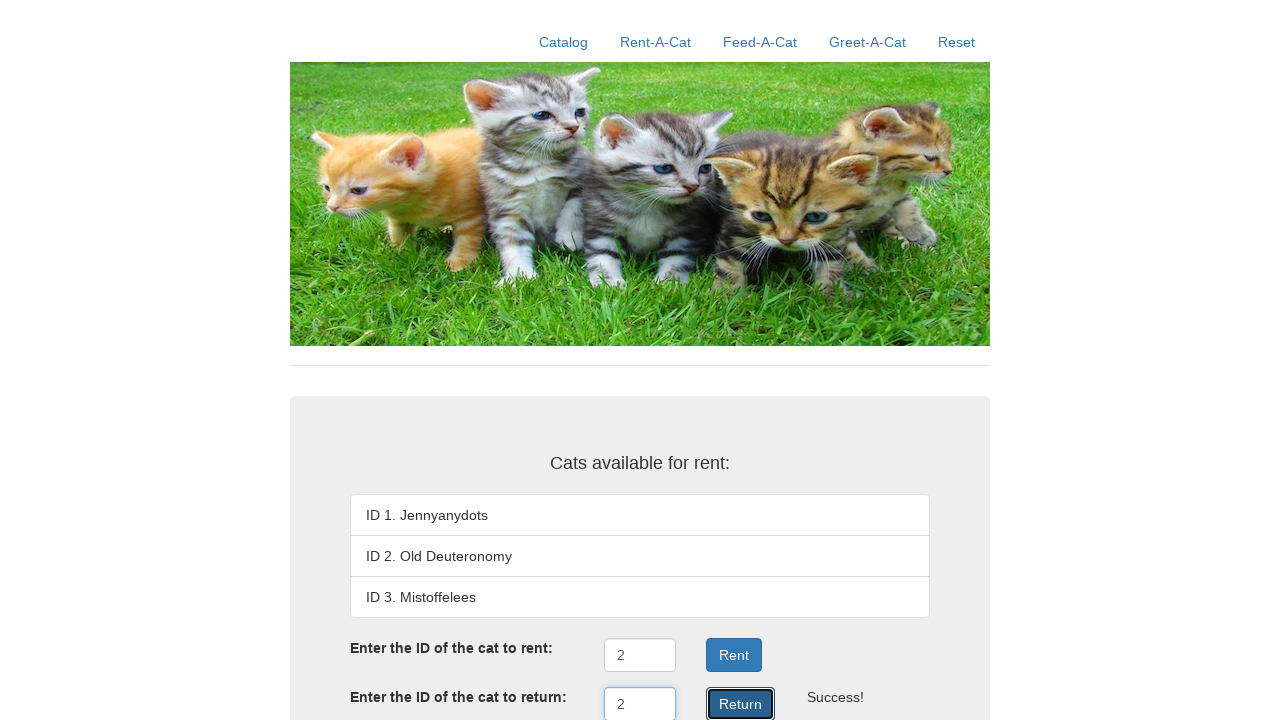

Retrieved text content from second list item
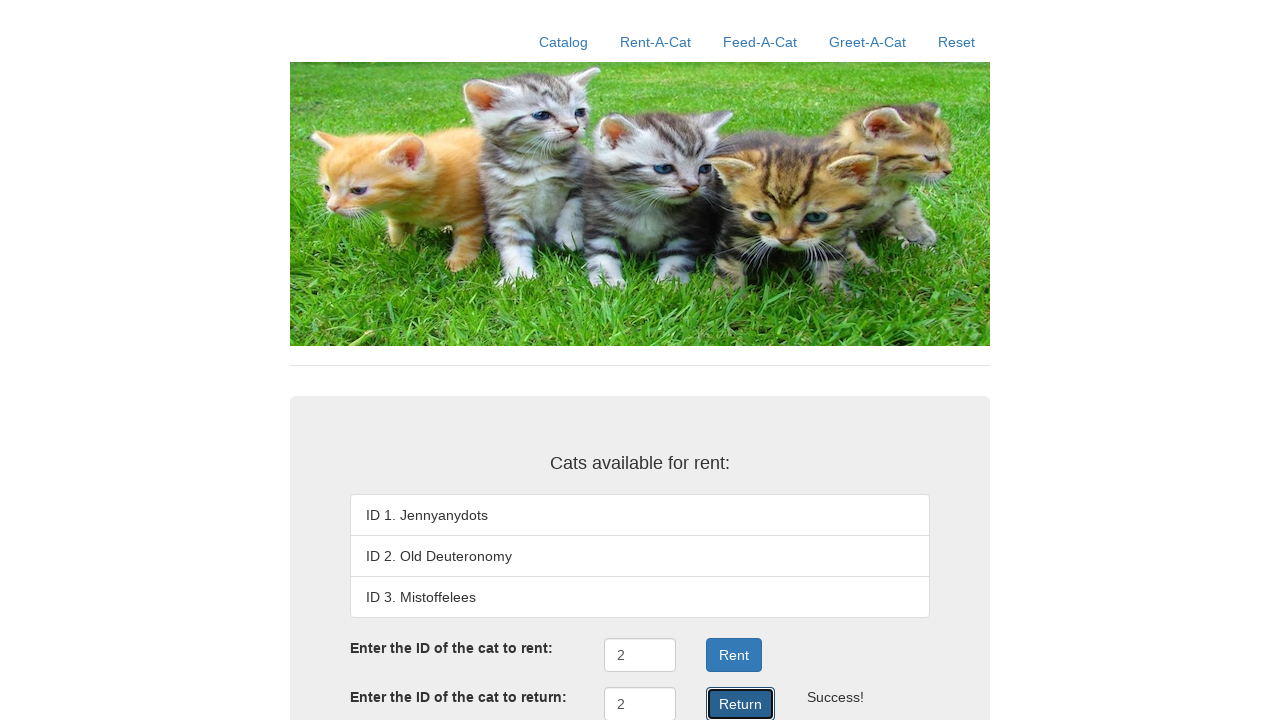

Verified cat ID 2 'Old Deuteronomy' is restored in the list
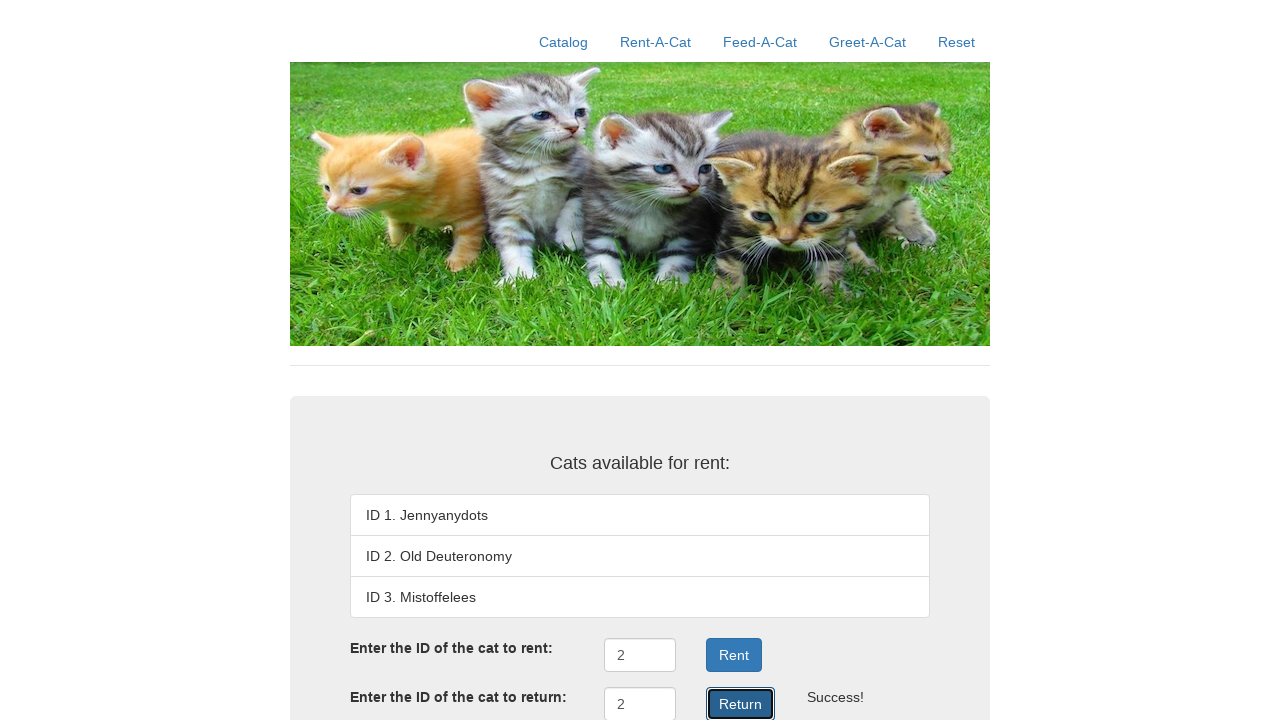

Retrieved return result message
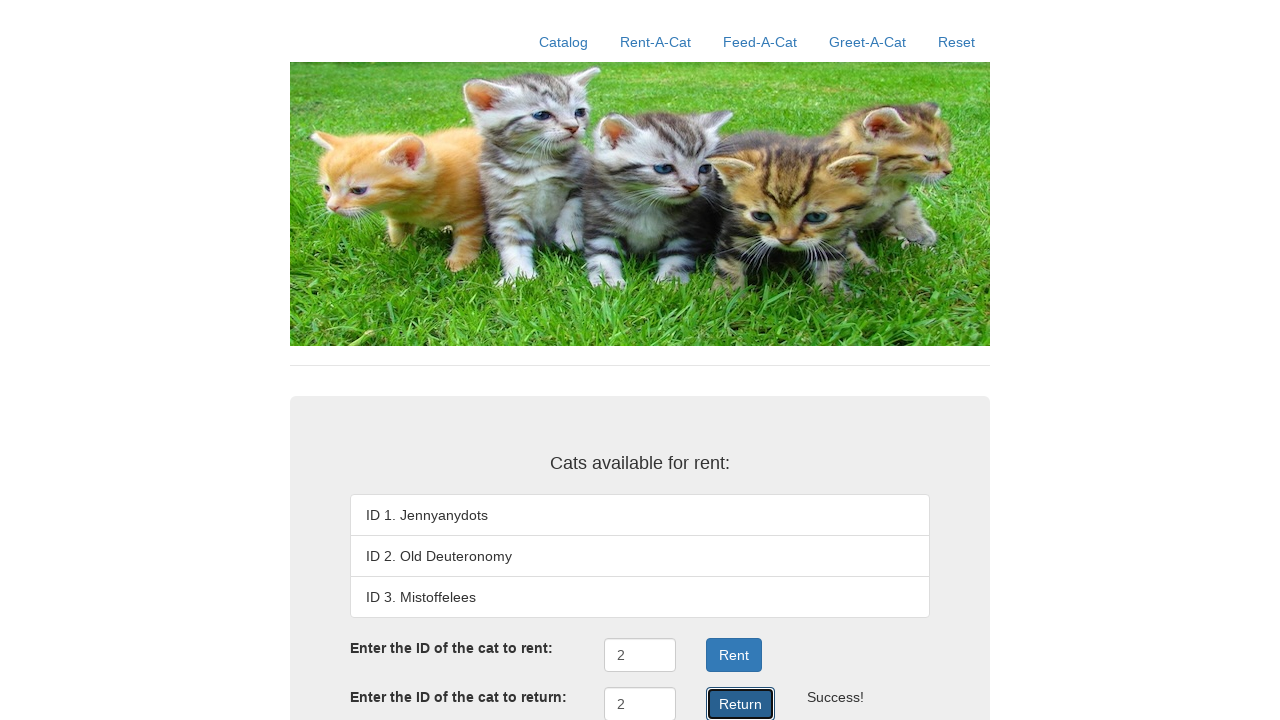

Verified return success message is displayed
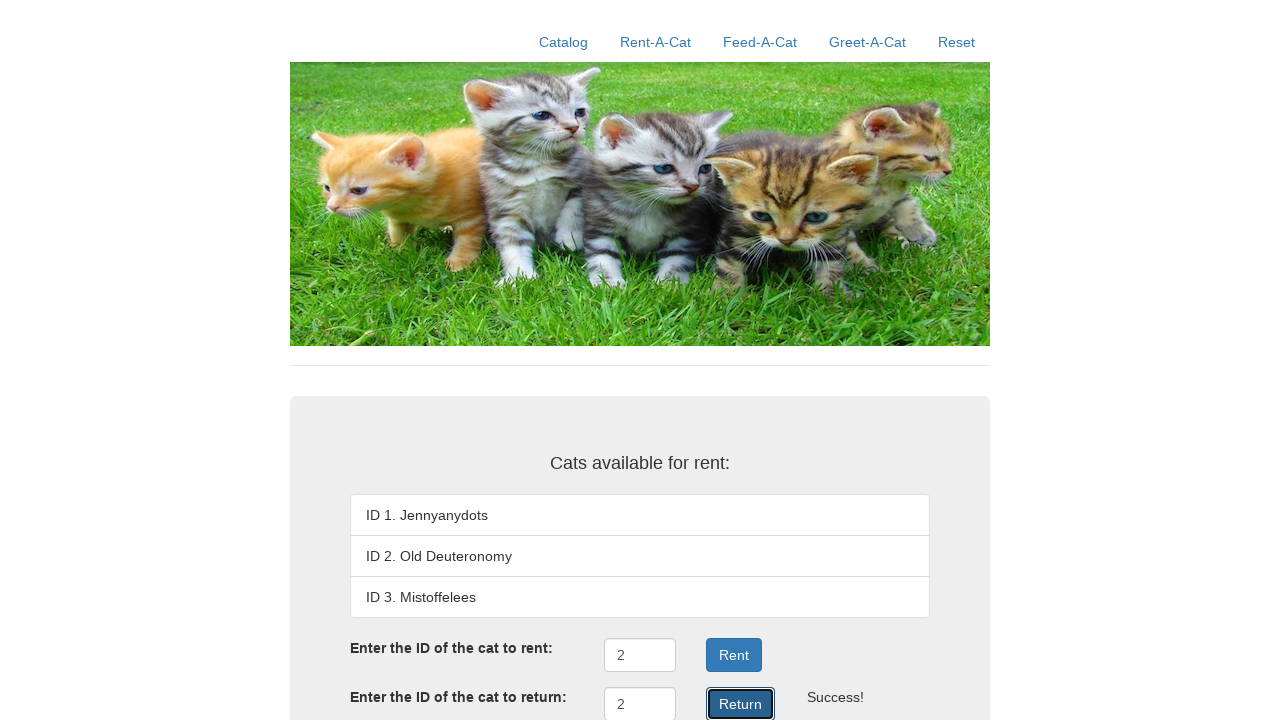

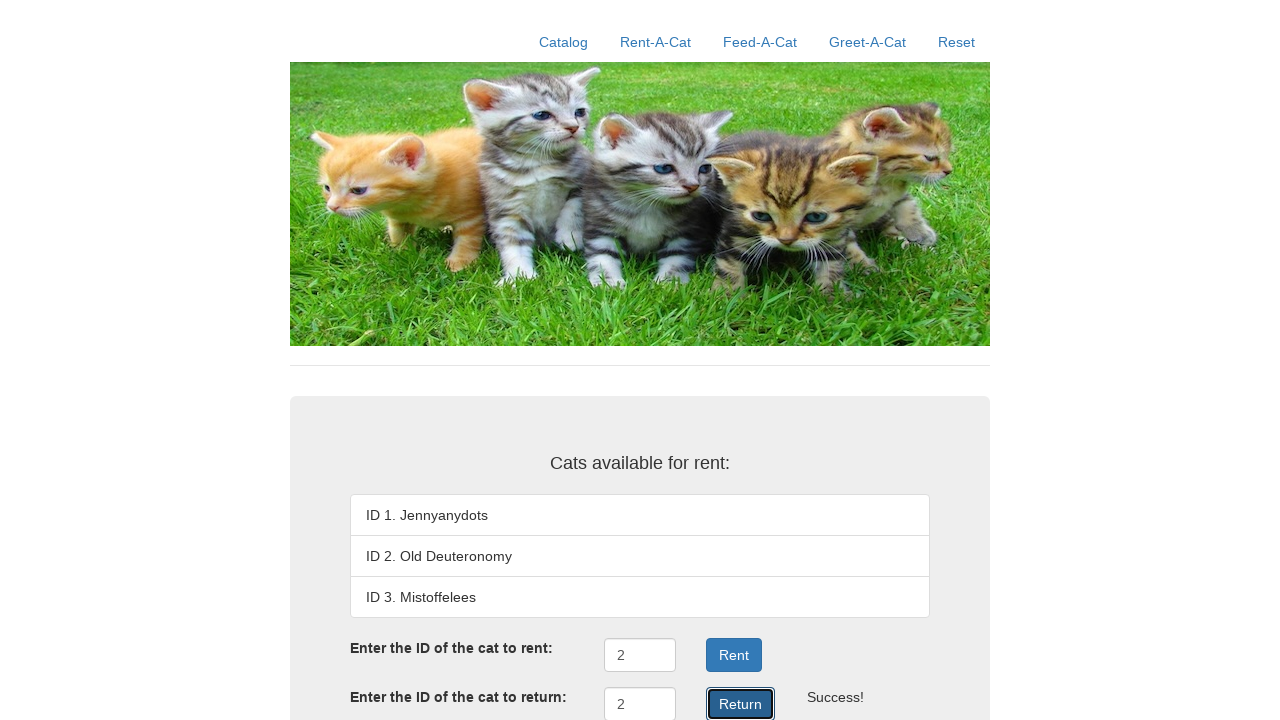